Tests clicking on the Baby category navigation link

Starting URL: https://www.target.com

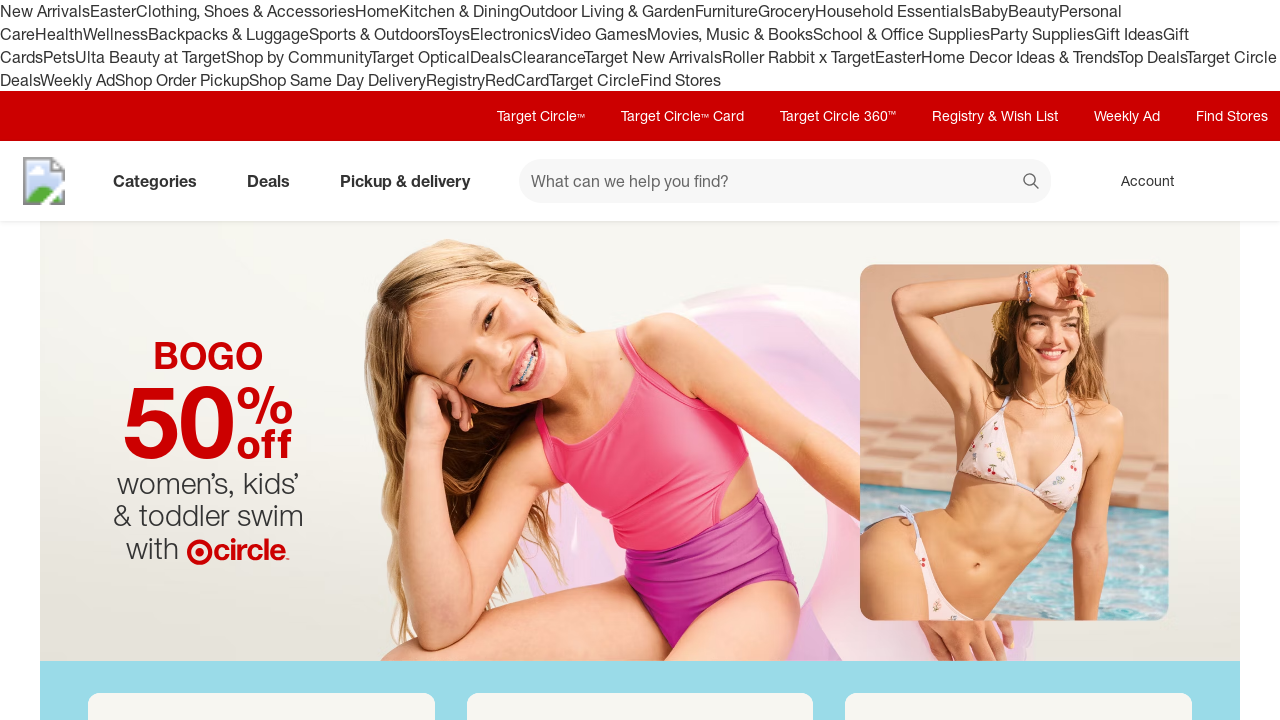

Navigated to Target.com homepage
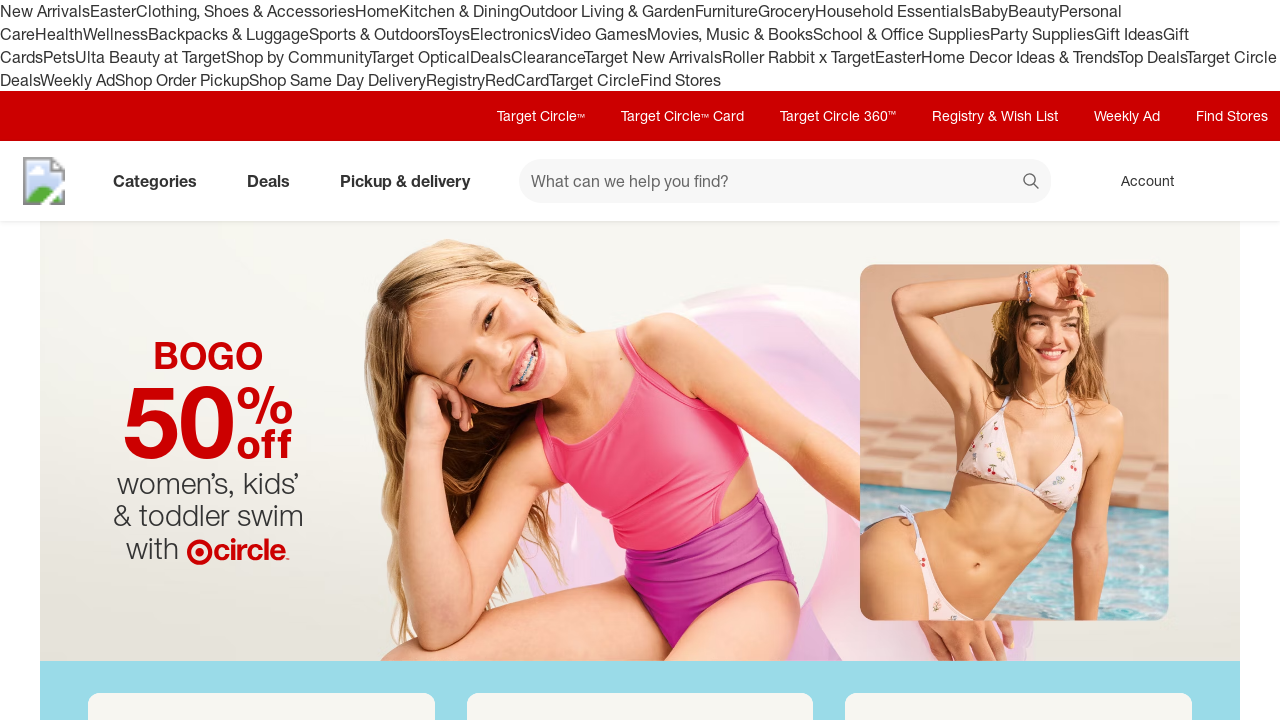

Clicked on Baby category navigation link at (990, 11) on text=Baby
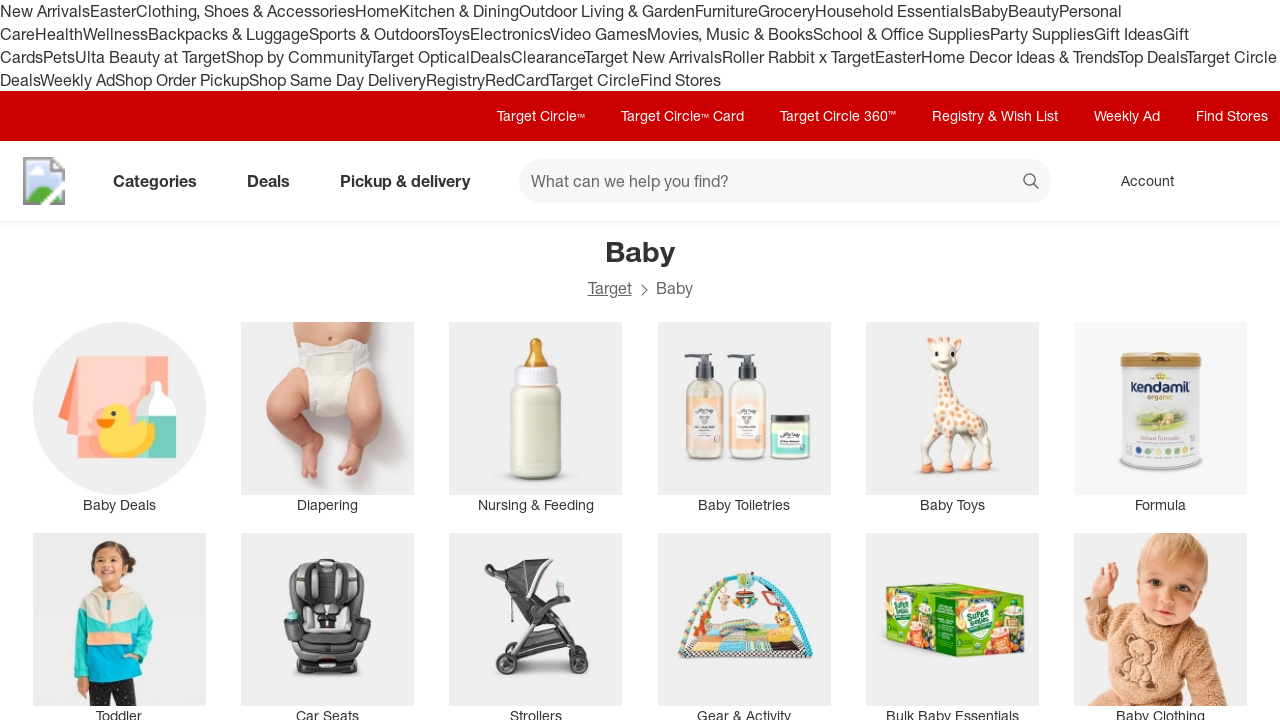

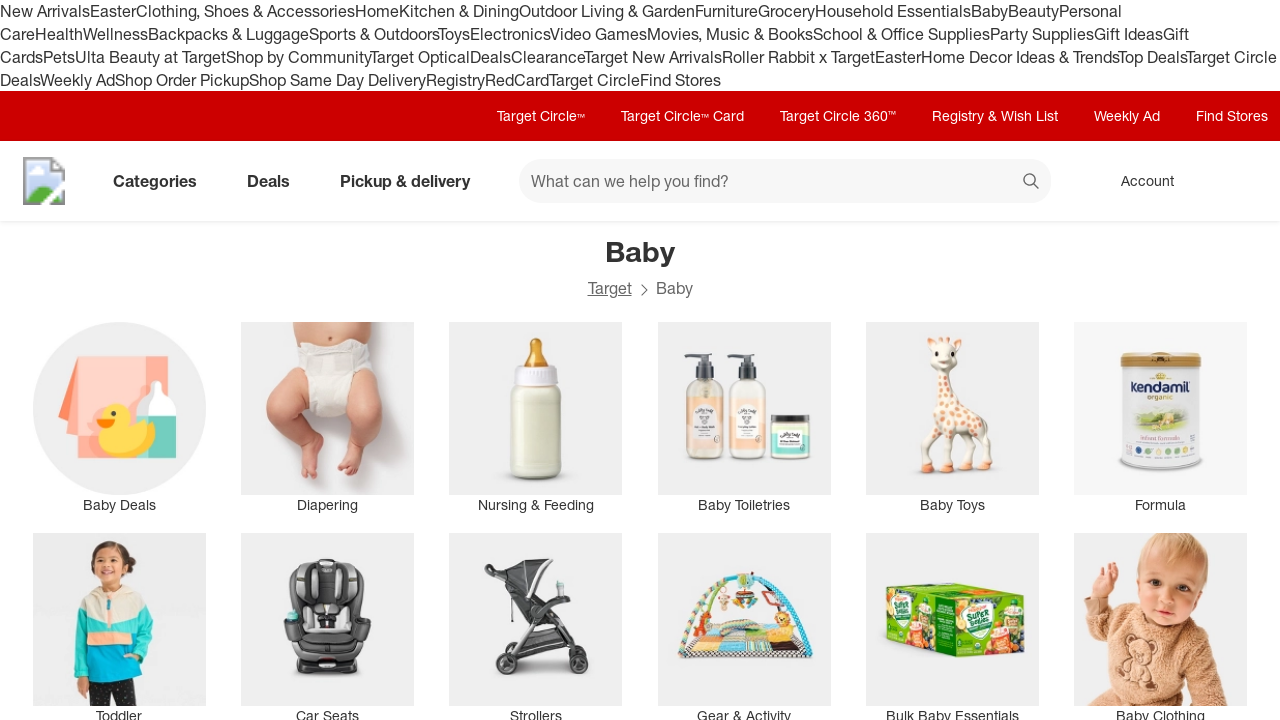